Tests a math quiz page by reading two numbers, calculating their sum, selecting the correct answer from a dropdown, and submitting the form

Starting URL: http://suninjuly.github.io/selects1.html

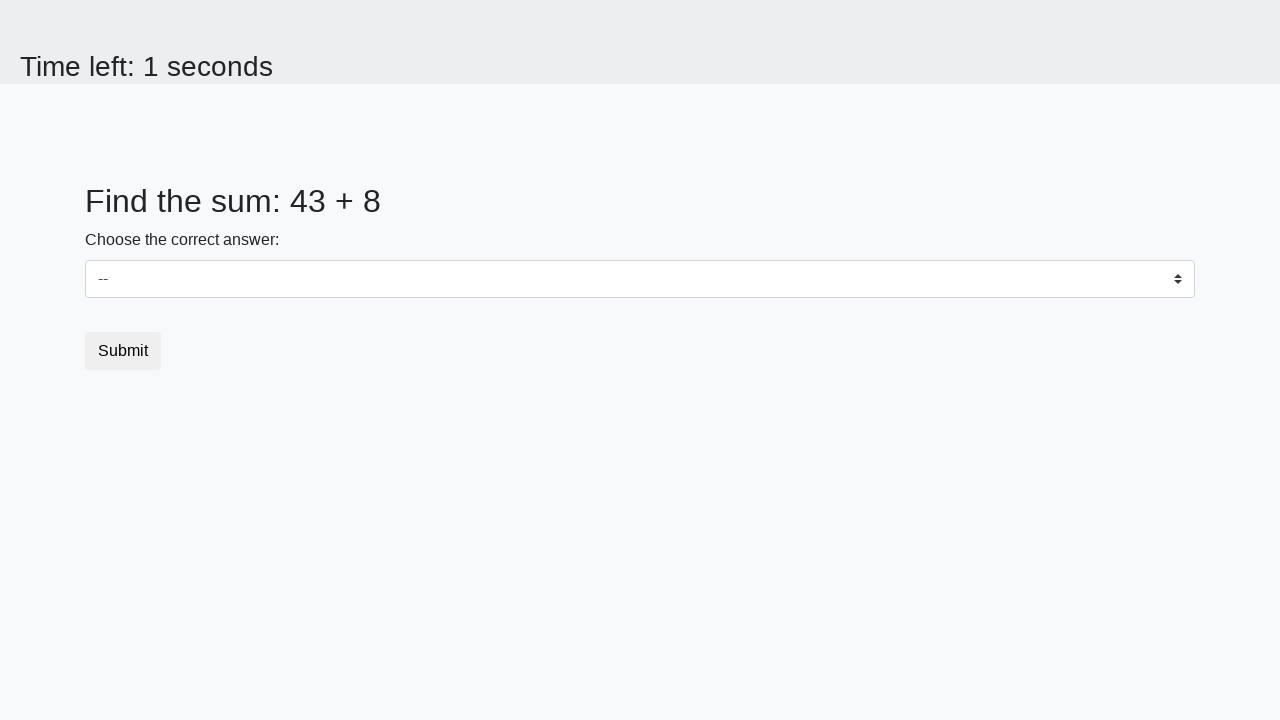

Retrieved first number from page element #num1
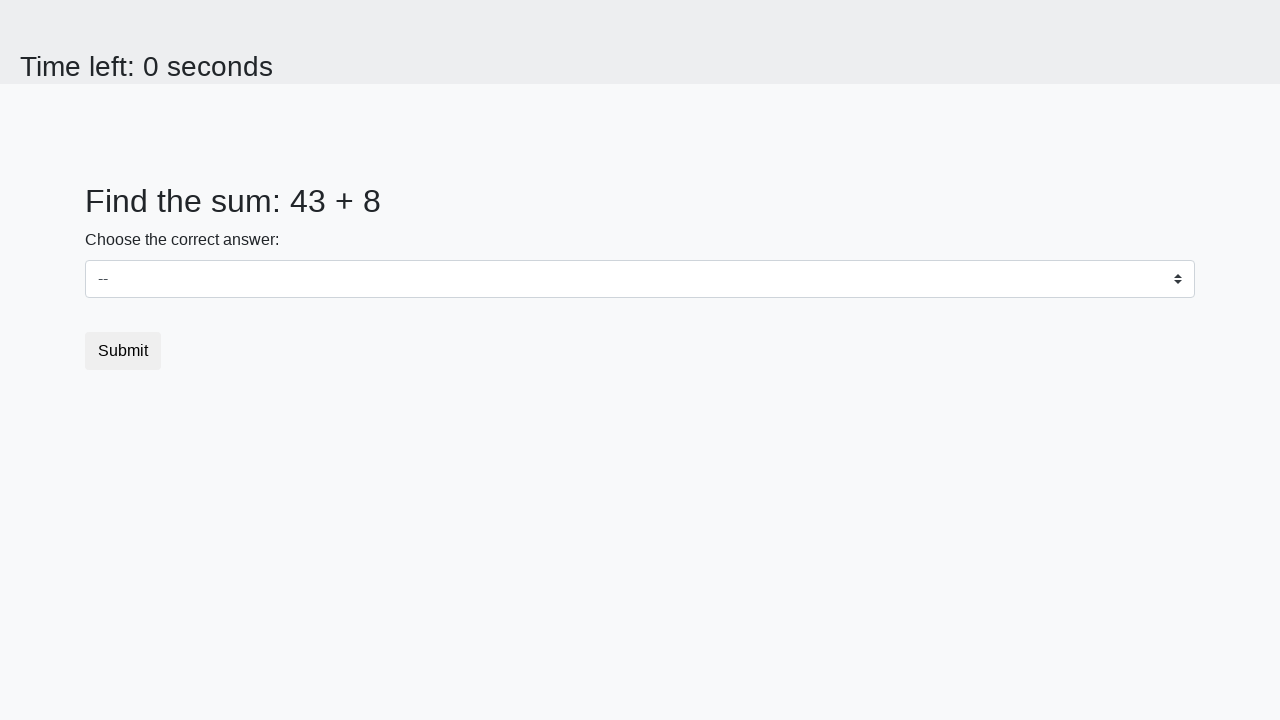

Retrieved second number from page element #num2
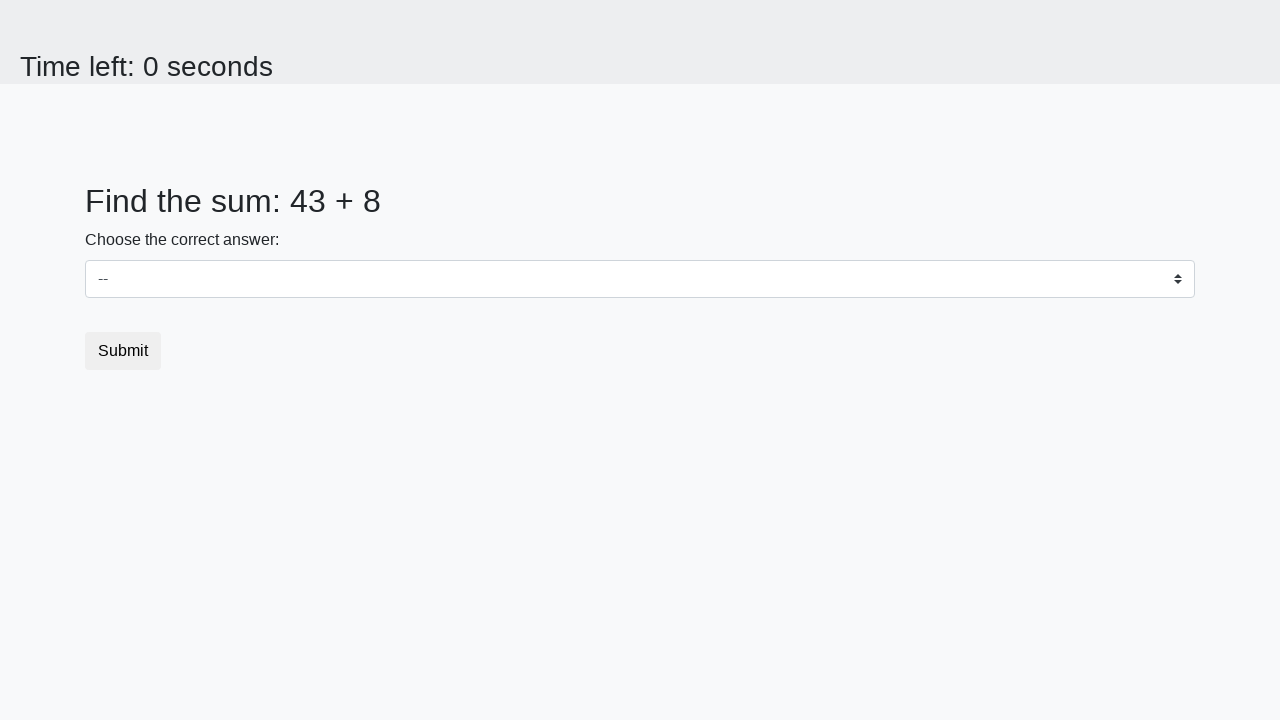

Calculated sum of 43 + 8 = 51
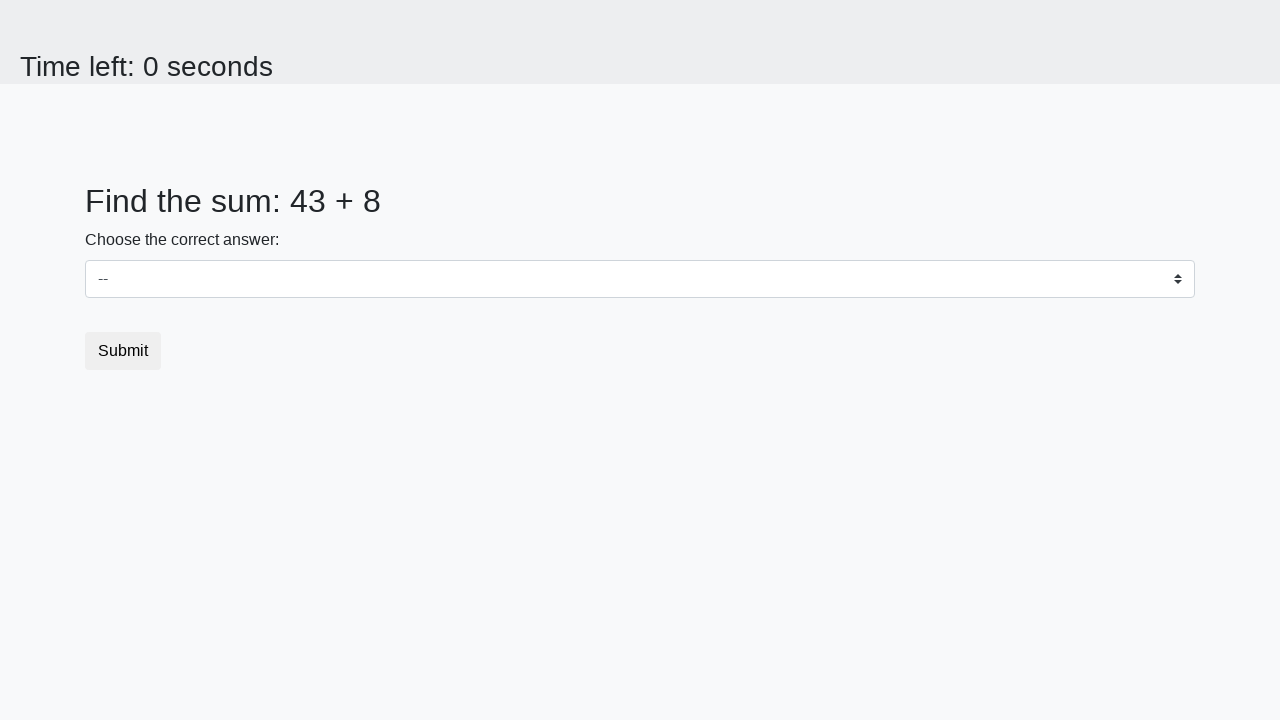

Clicked on the select dropdown menu at (640, 279) on select
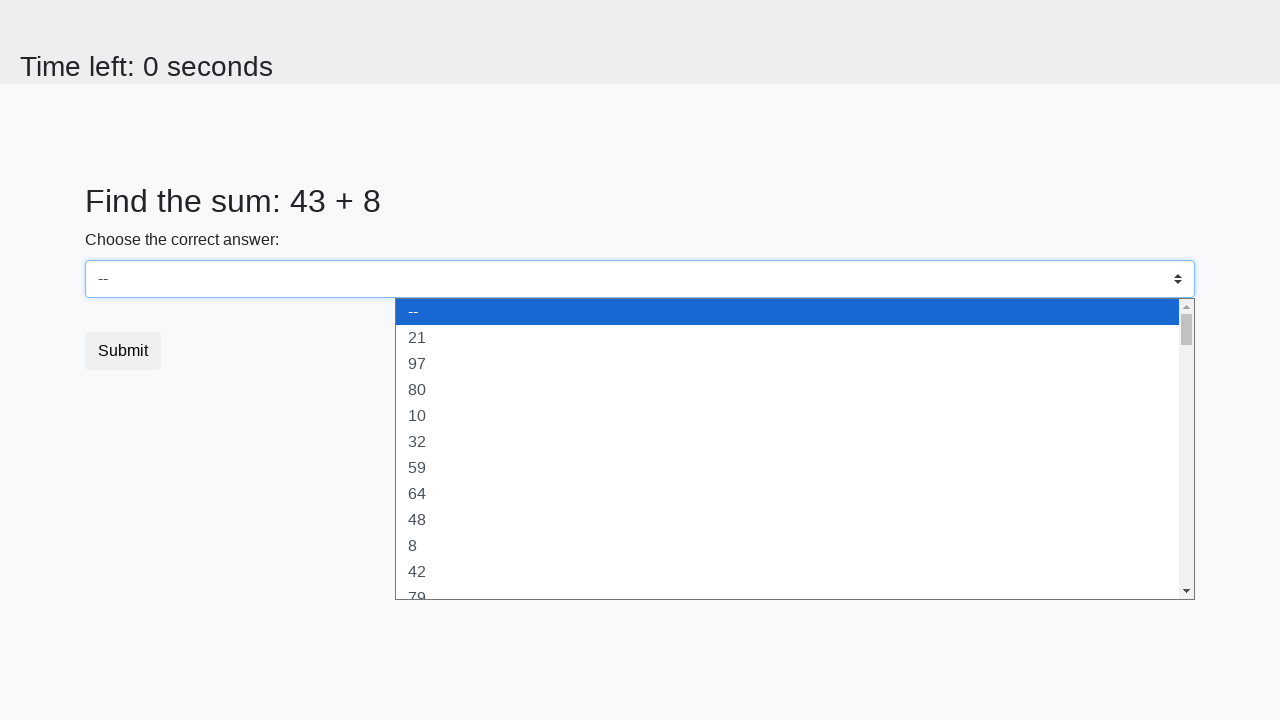

Selected dropdown option with value 51 on select
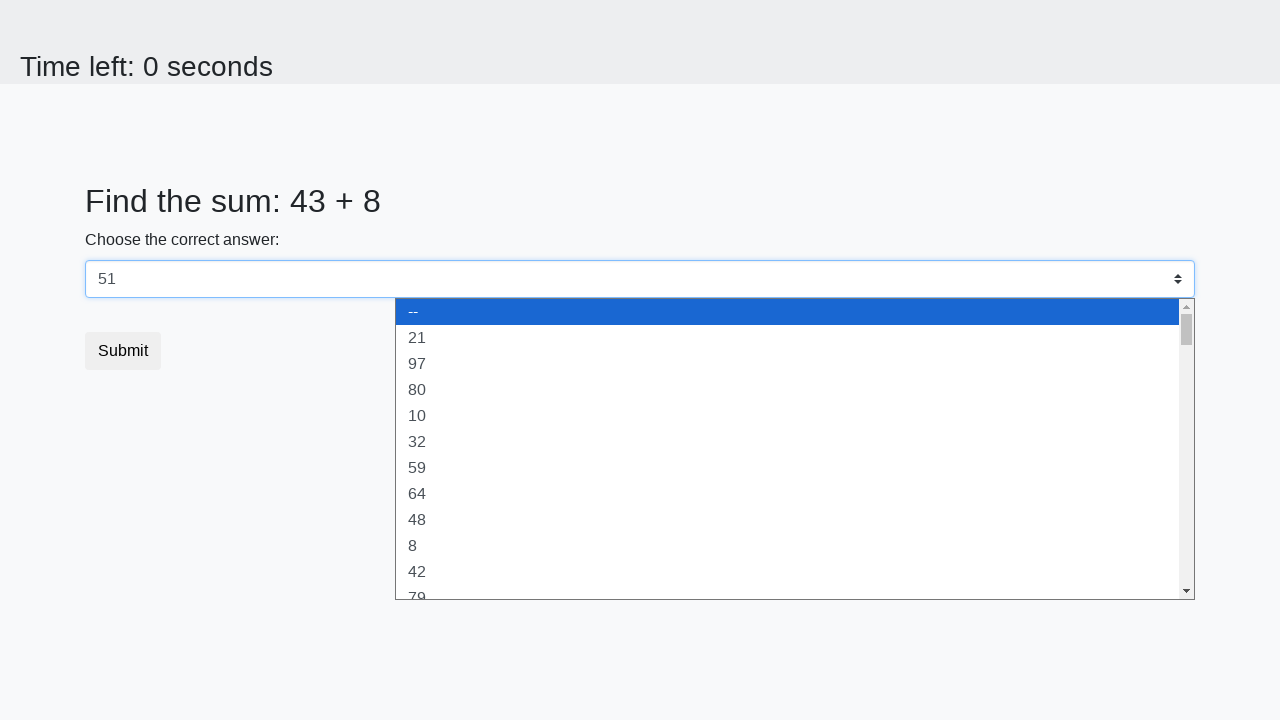

Clicked submit button to complete math quiz at (123, 351) on button.btn
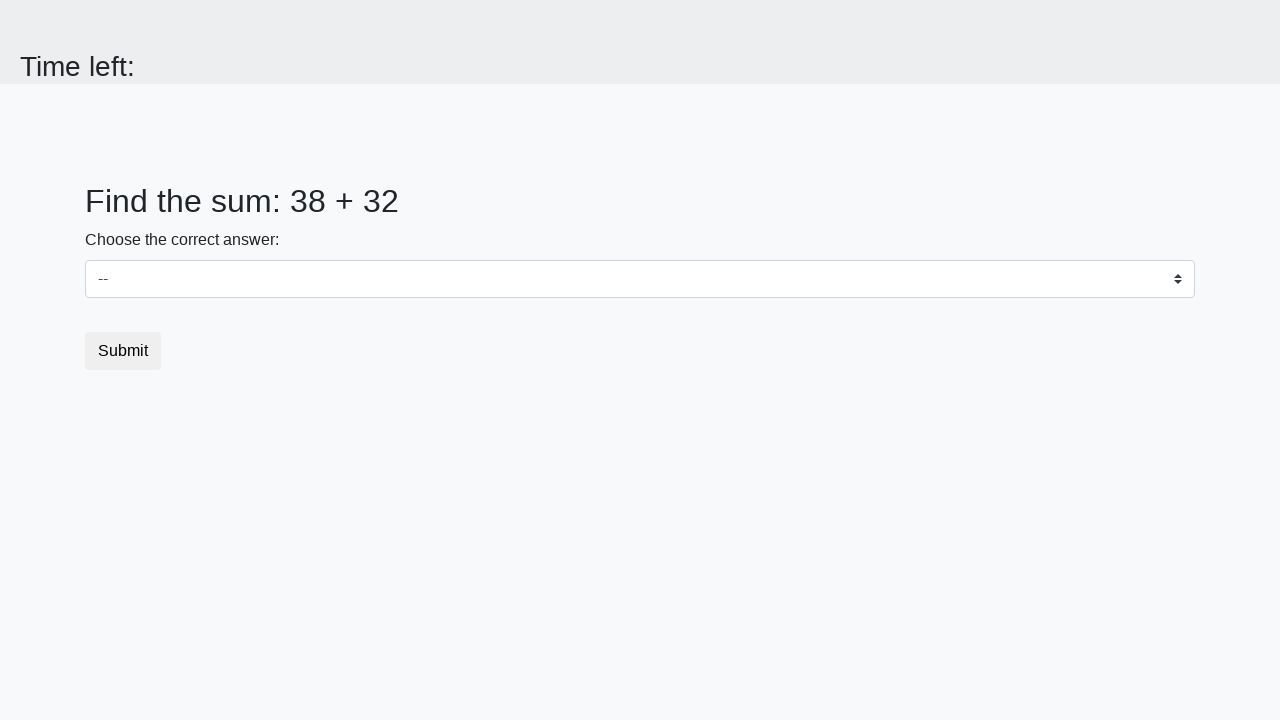

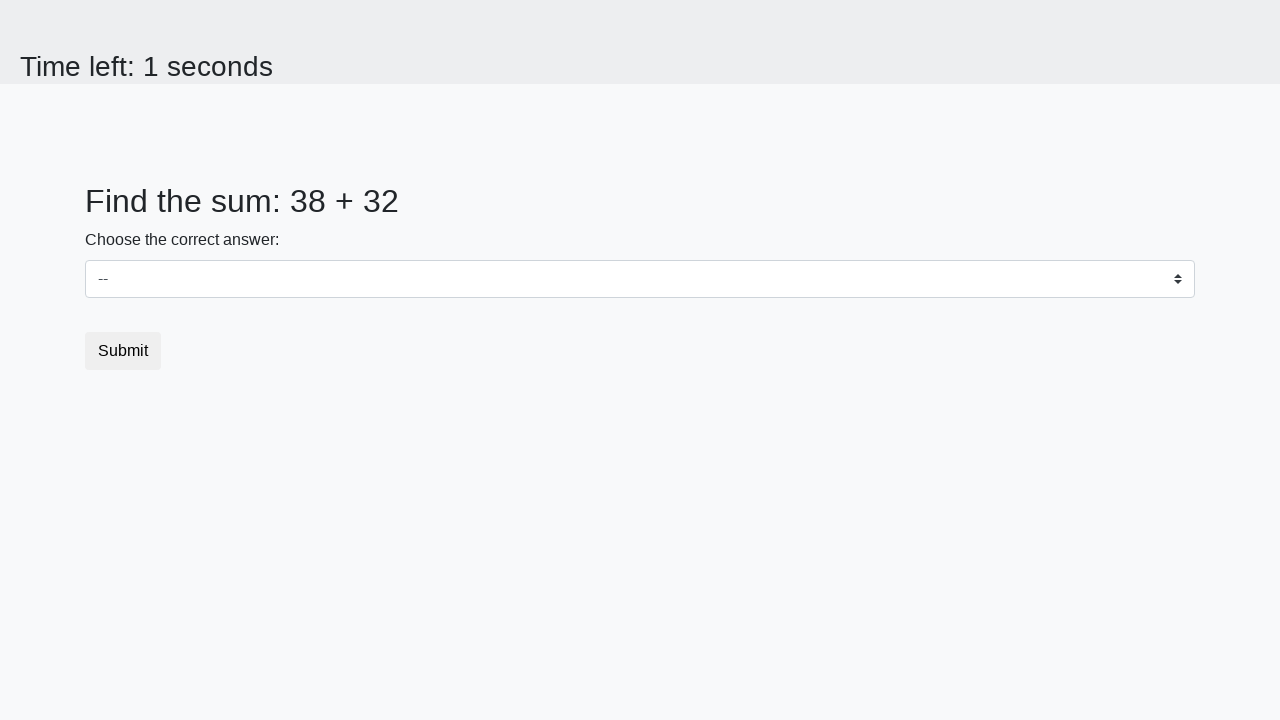